Navigates to the Rahul Shetty Academy Selenium Practice e-commerce website and verifies the page loads successfully

Starting URL: https://rahulshettyacademy.com/seleniumPractise/#/

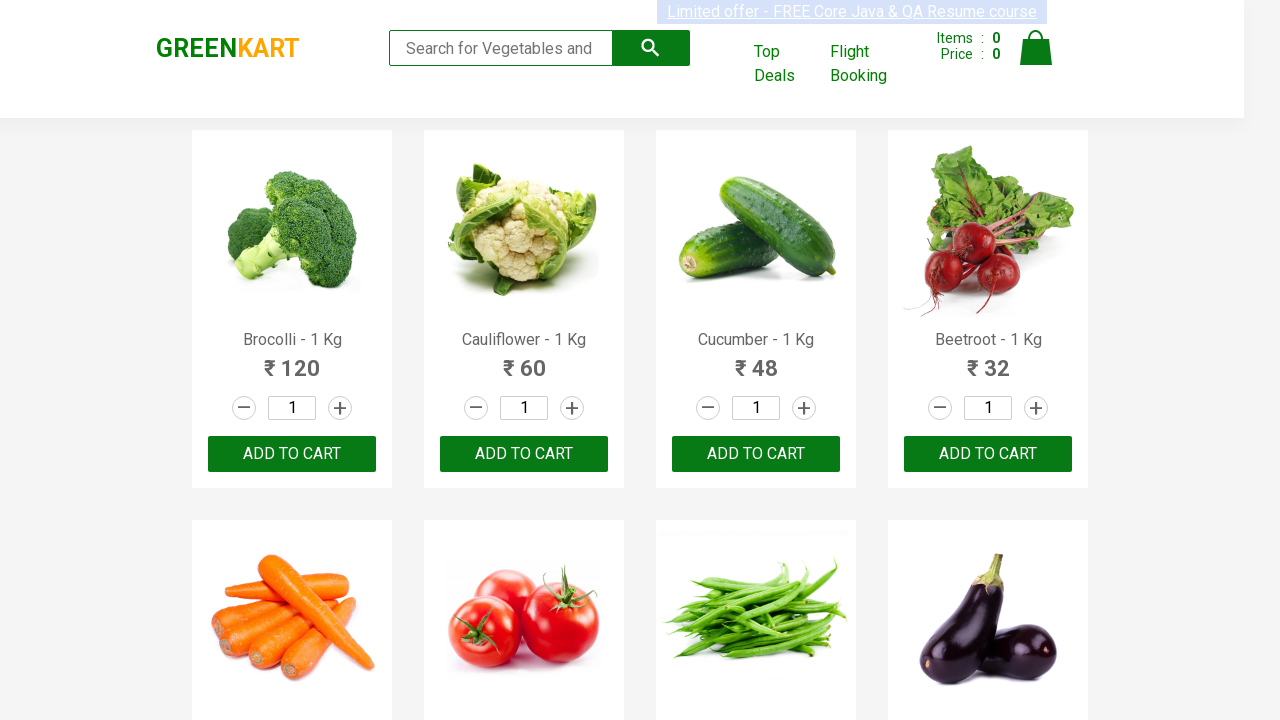

Page DOM content loaded
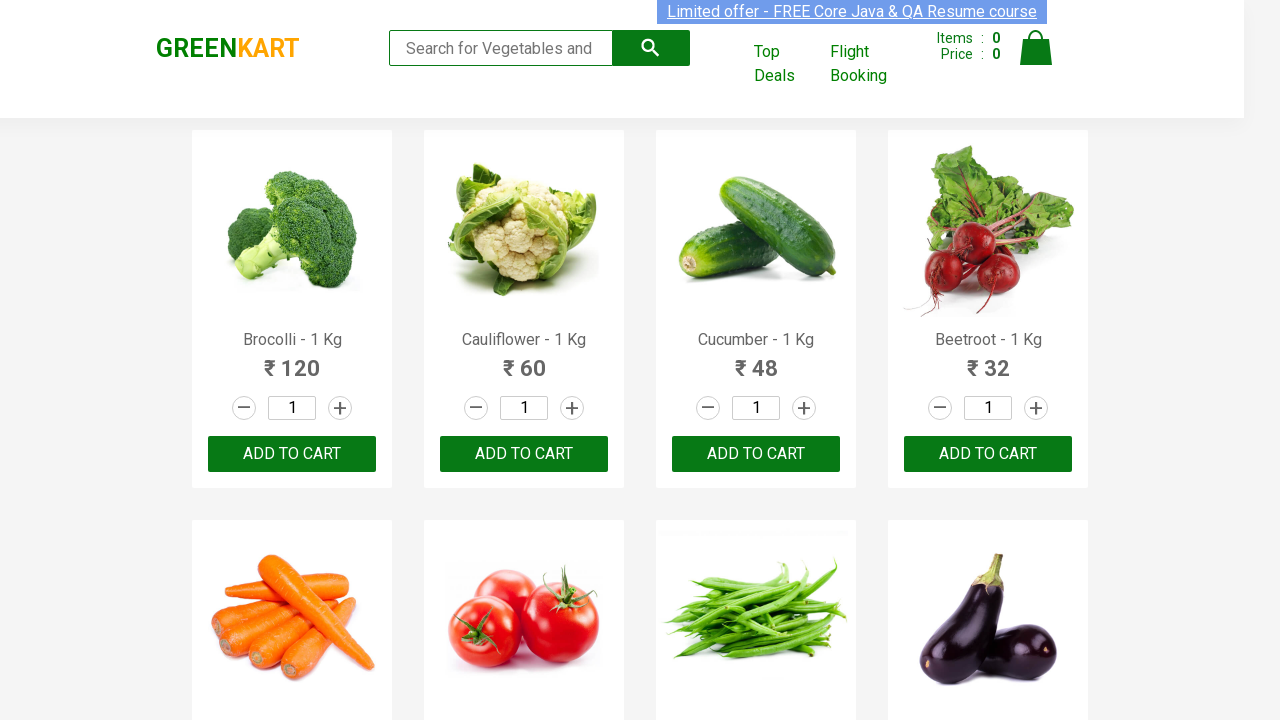

Verified products section loaded on Rahul Shetty Academy Selenium Practice e-commerce website
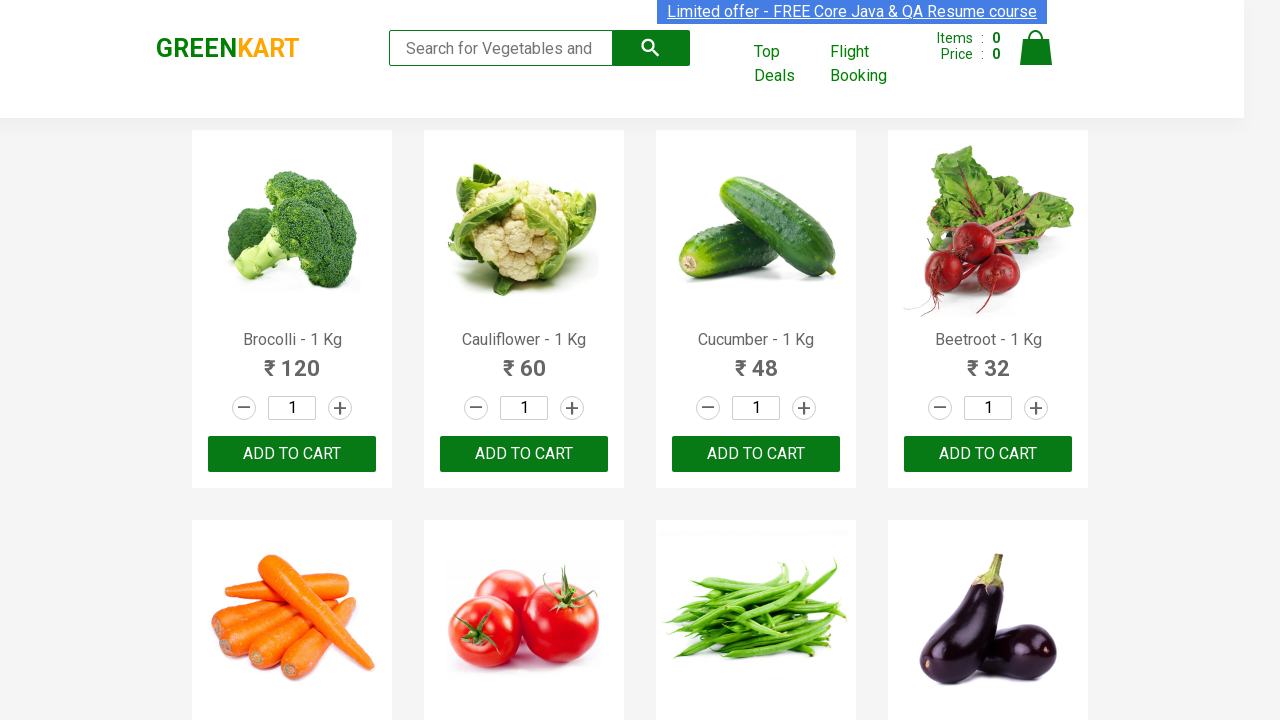

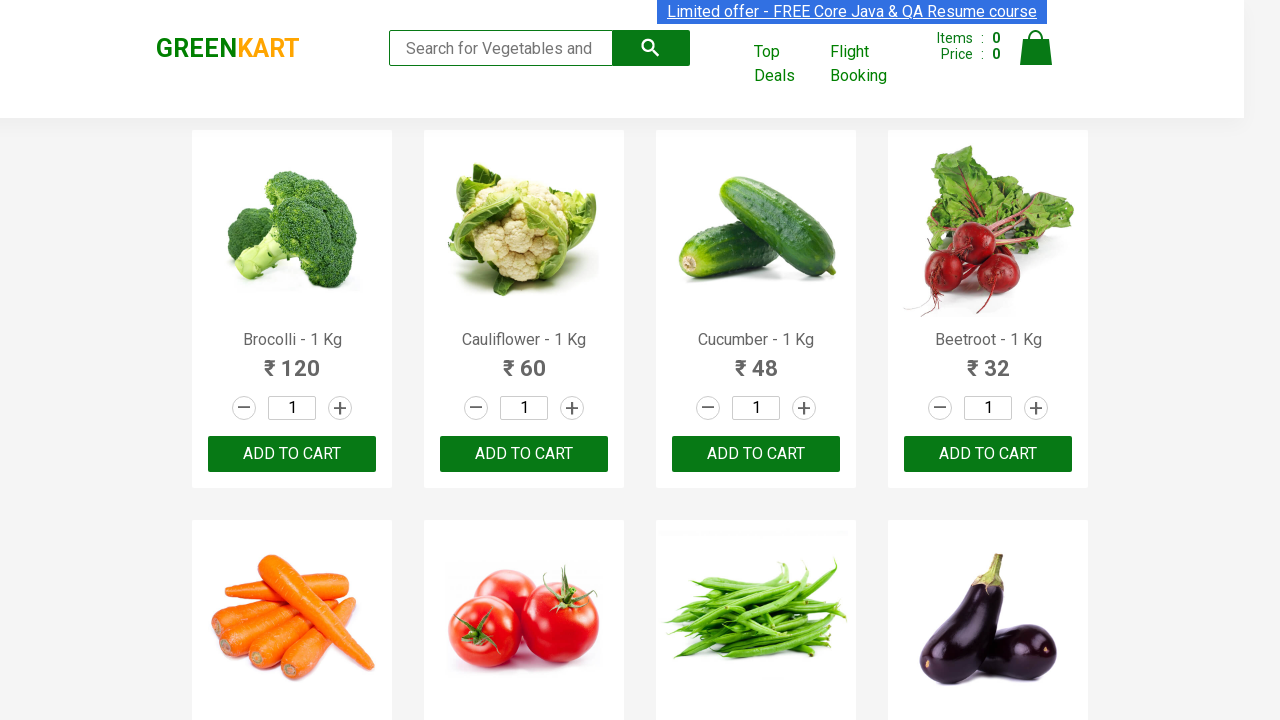